Tests alert prompt functionality by clicking a button to trigger a prompt alert, entering text into it, and accepting the alert

Starting URL: https://demoqa.com/alerts

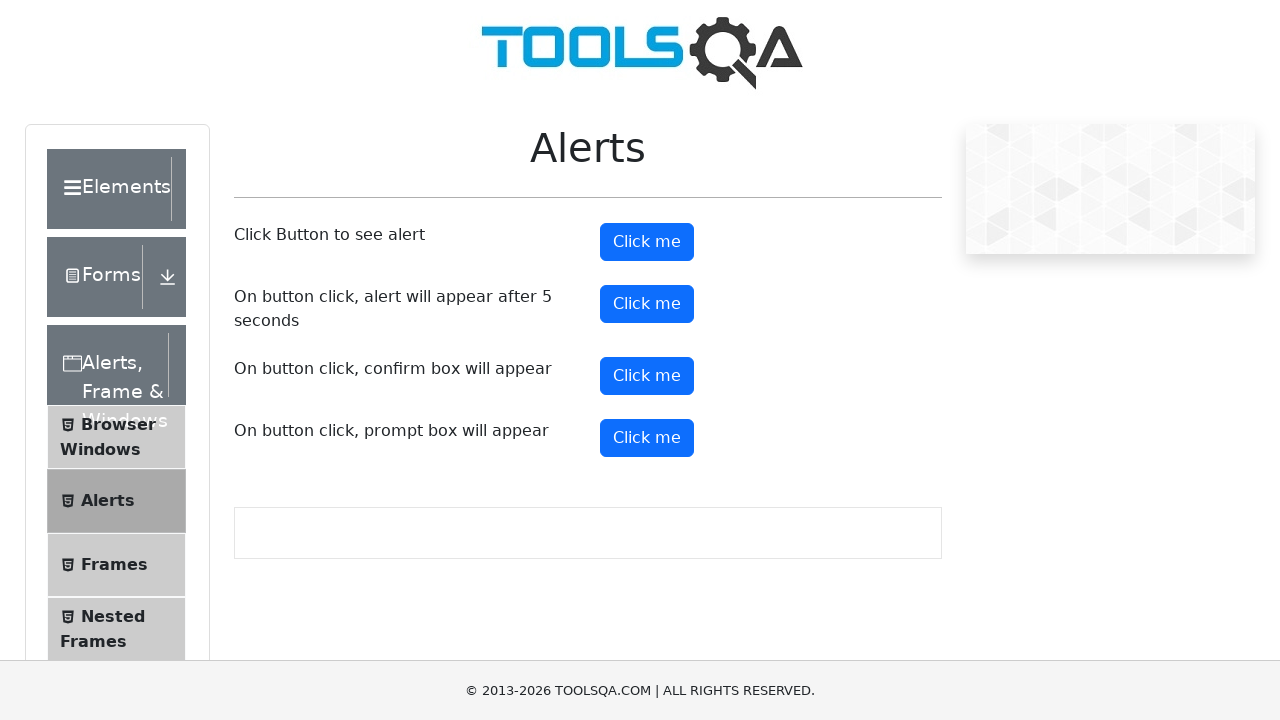

Clicked prompt button to trigger alert at (647, 438) on #promtButton
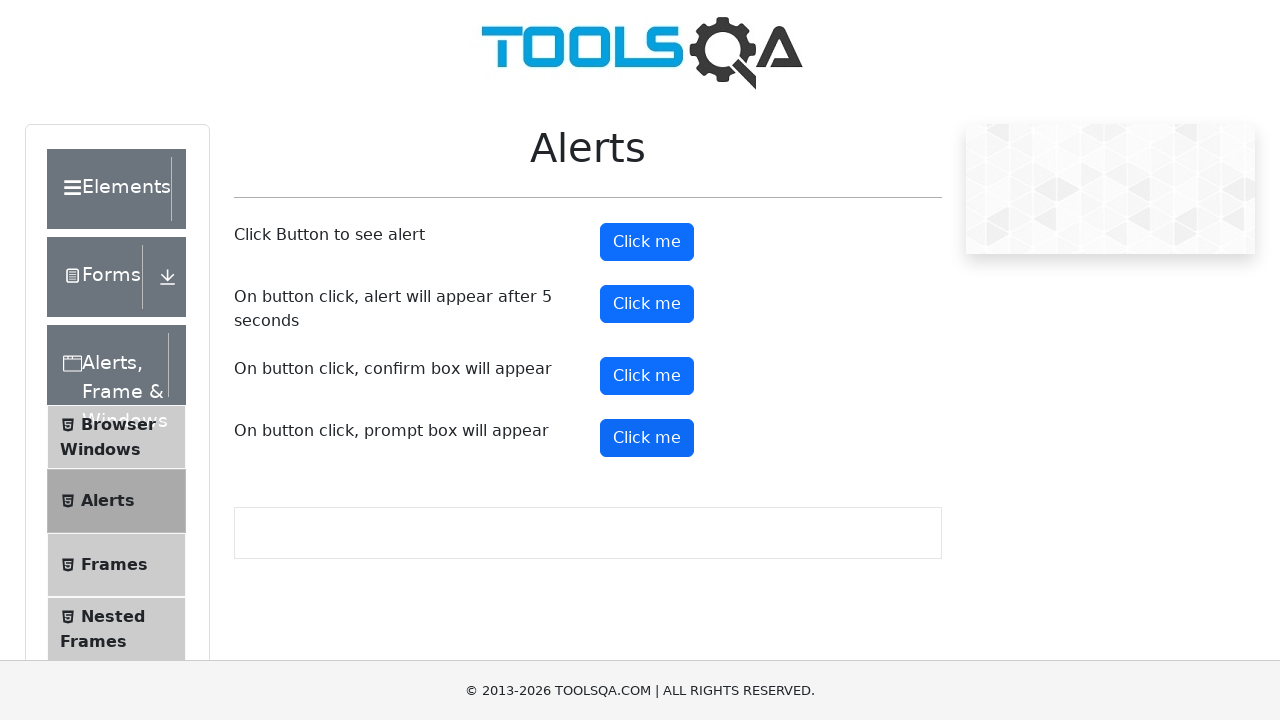

Set up dialog handler to accept prompt with text 'Ilham Apriansyah'
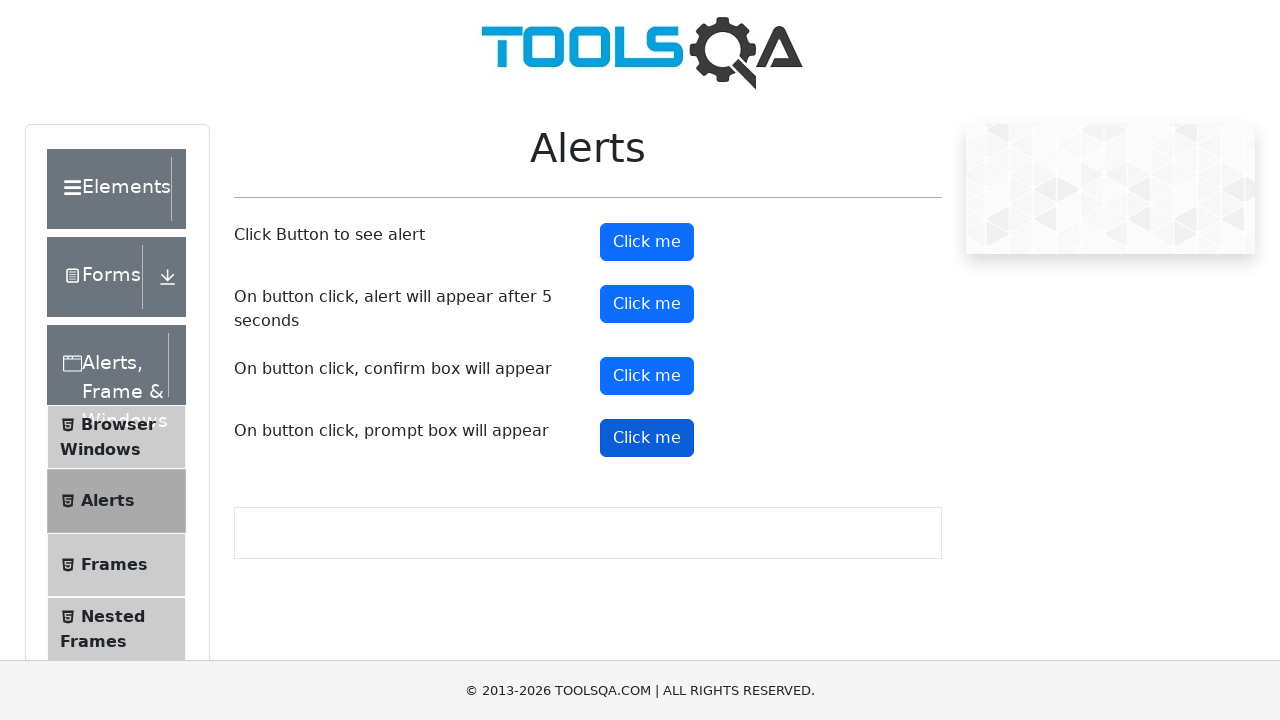

Waited 3 seconds for result to be processed
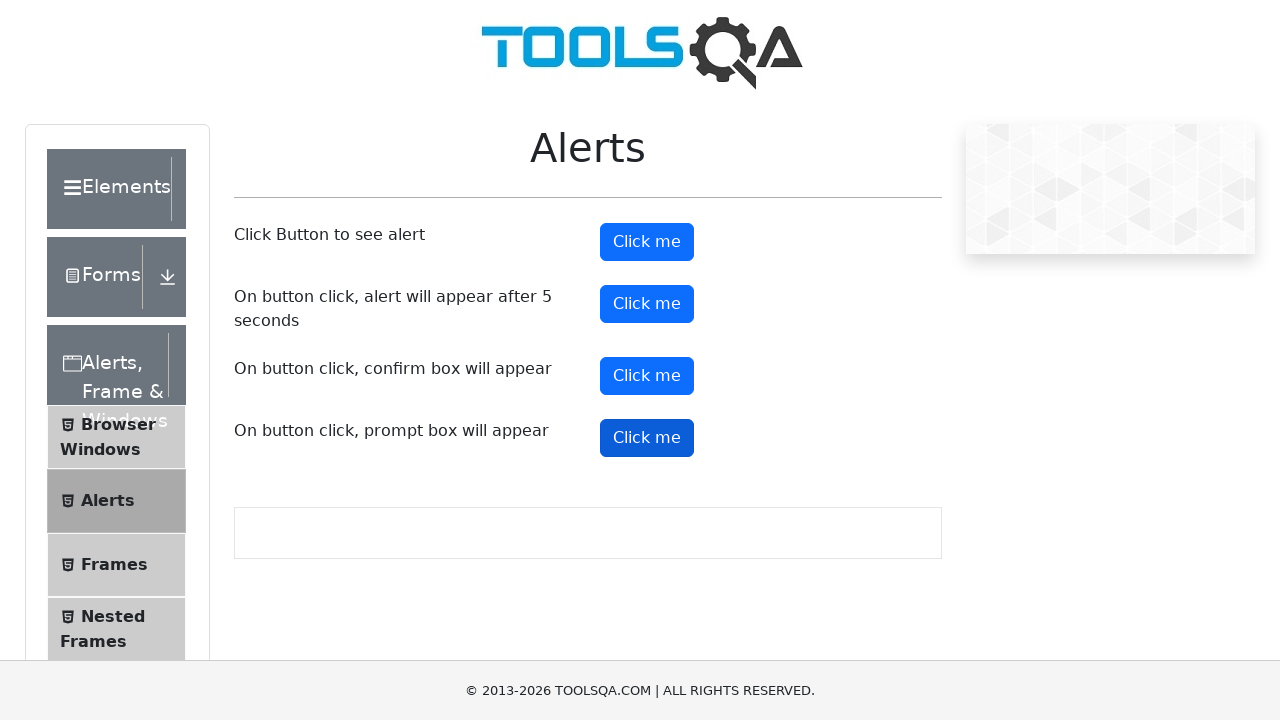

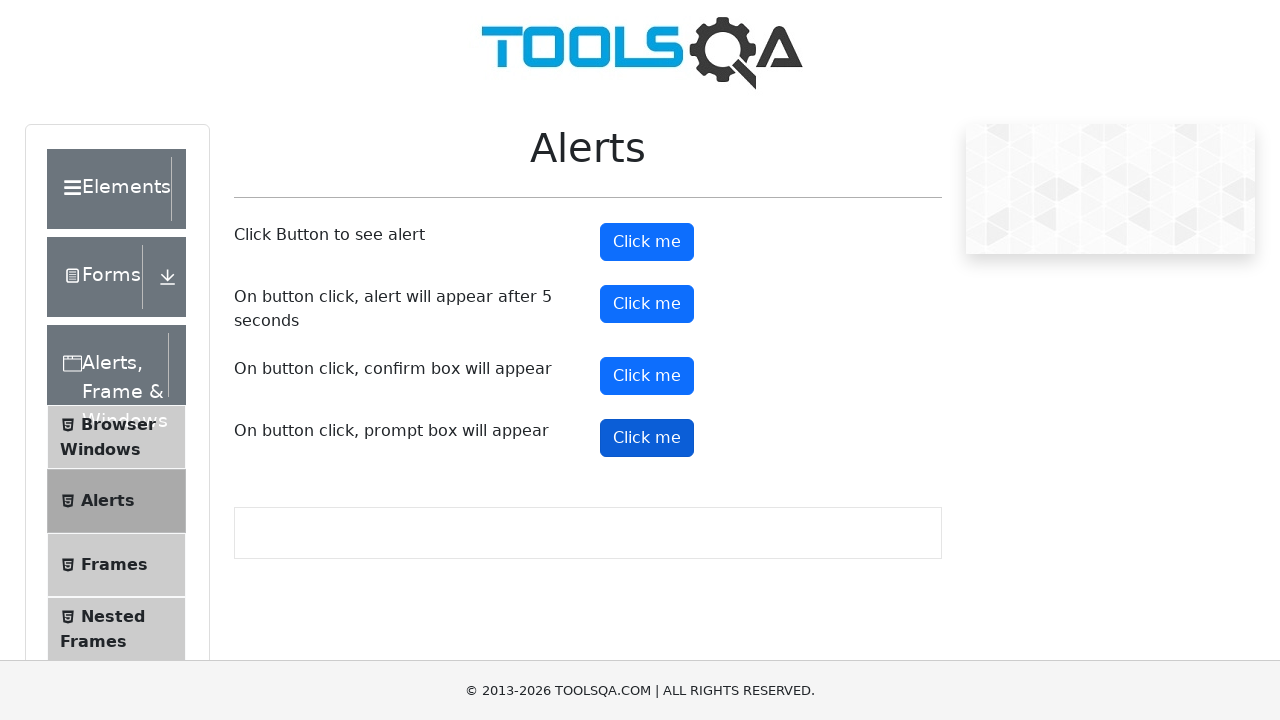